Demonstrates basic browser navigation by visiting three different websites in sequence: testotomasyonu.com, wisequarter.com, and youtube.com

Starting URL: https://testotomasyonu.com

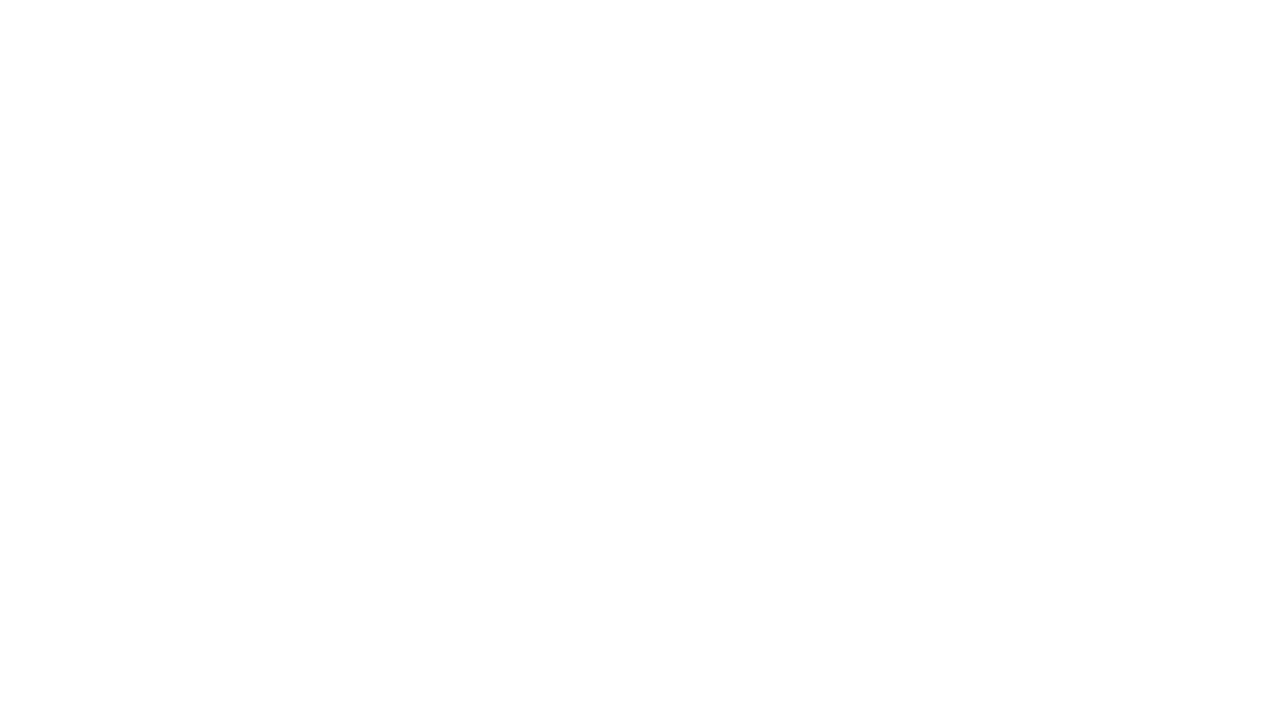

Navigated to wisequarter.com
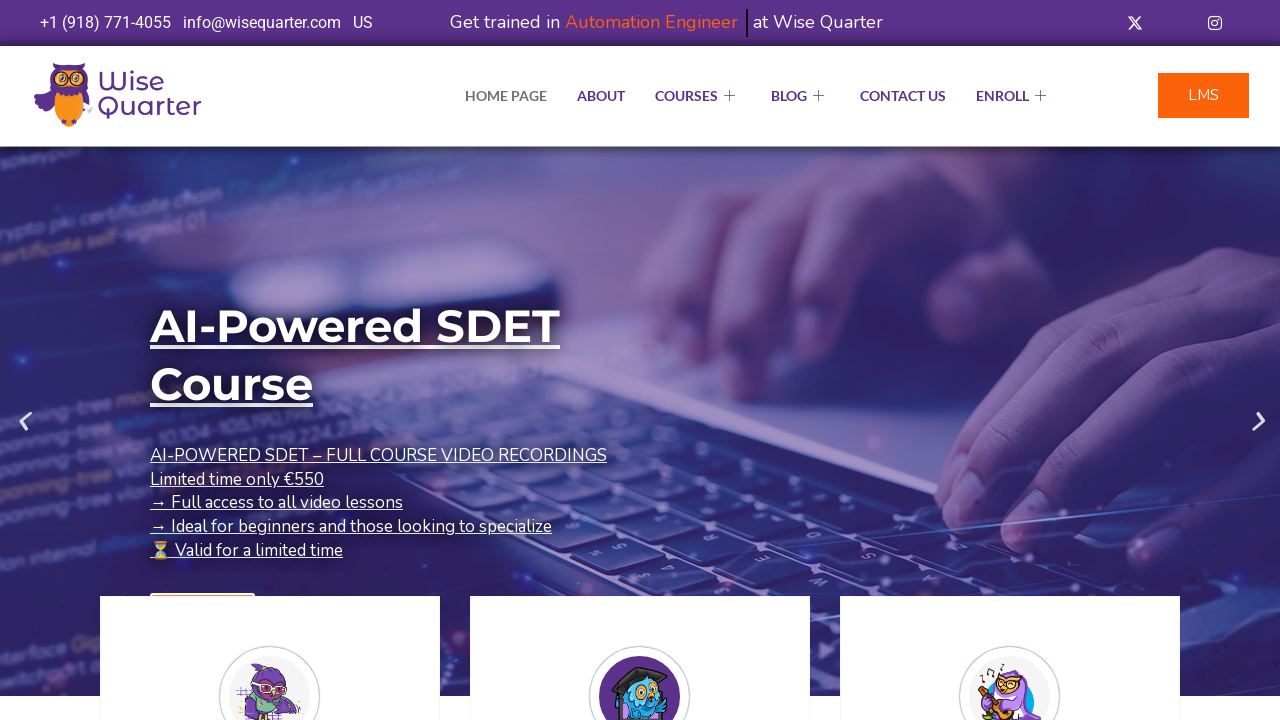

Navigated to youtube.com
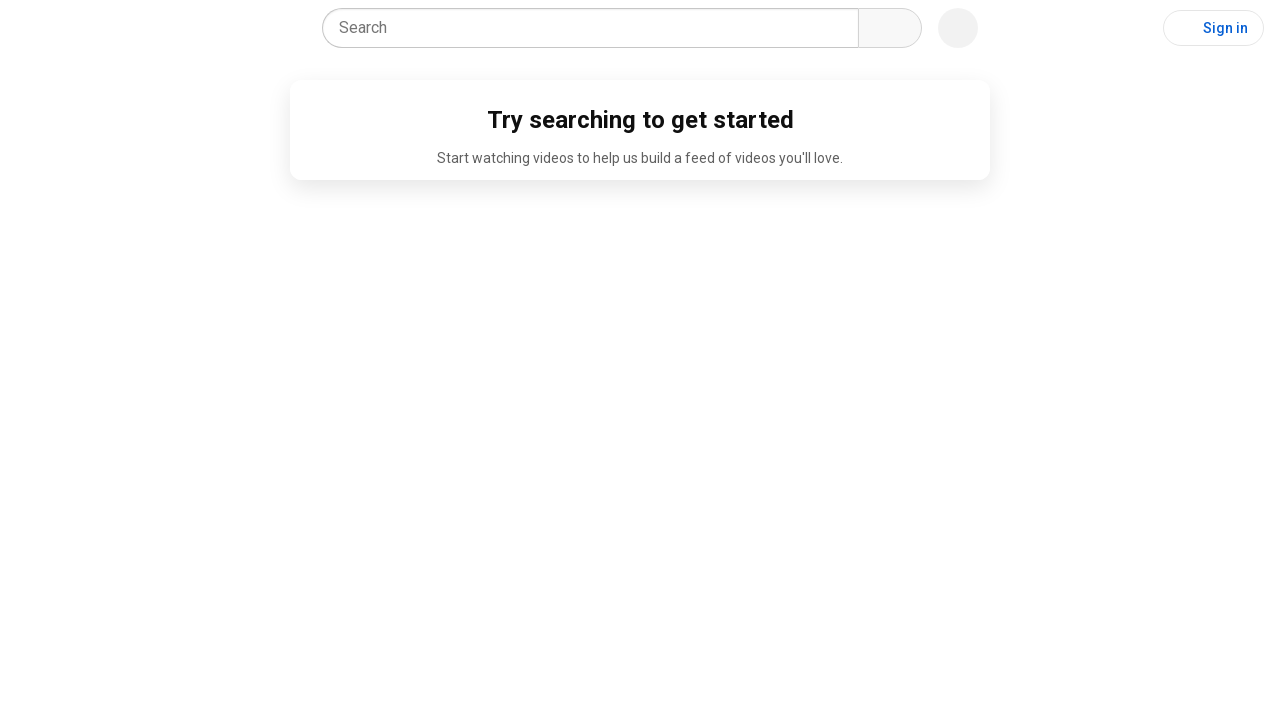

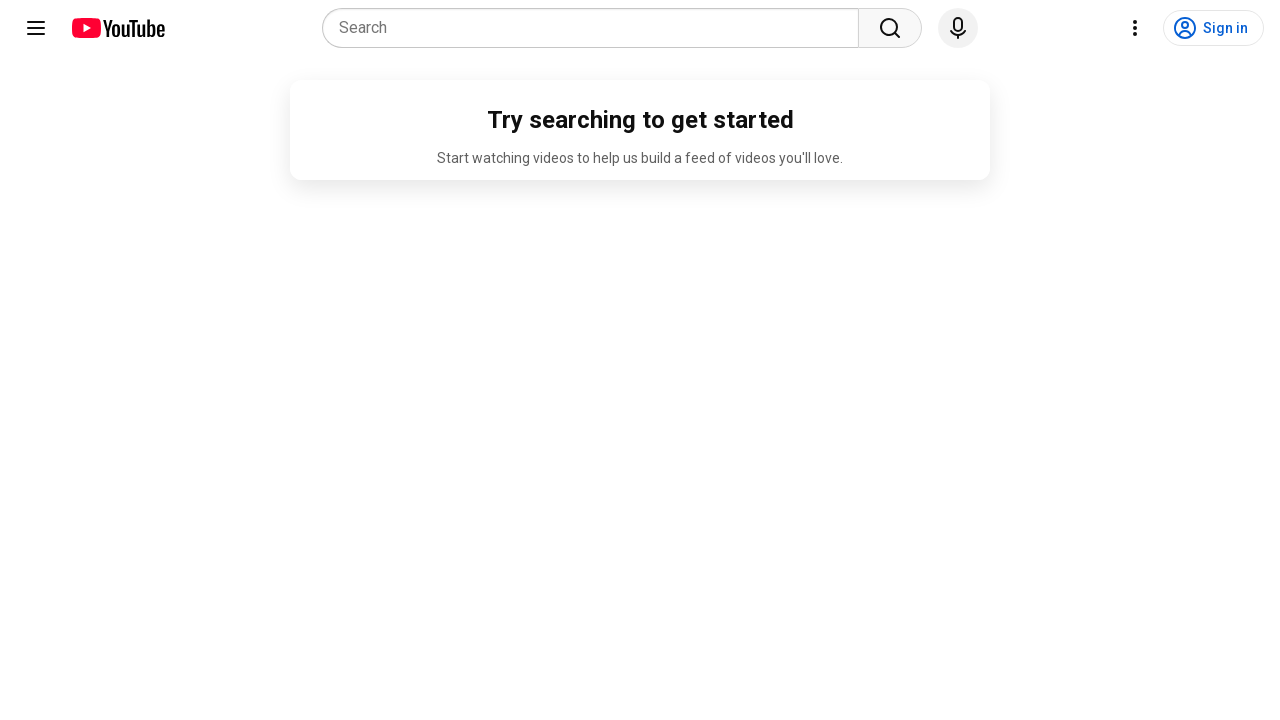